Tests file upload functionality by uploading a file and verifying the file path is displayed correctly in the input field

Starting URL: http://the-internet.herokuapp.com/upload

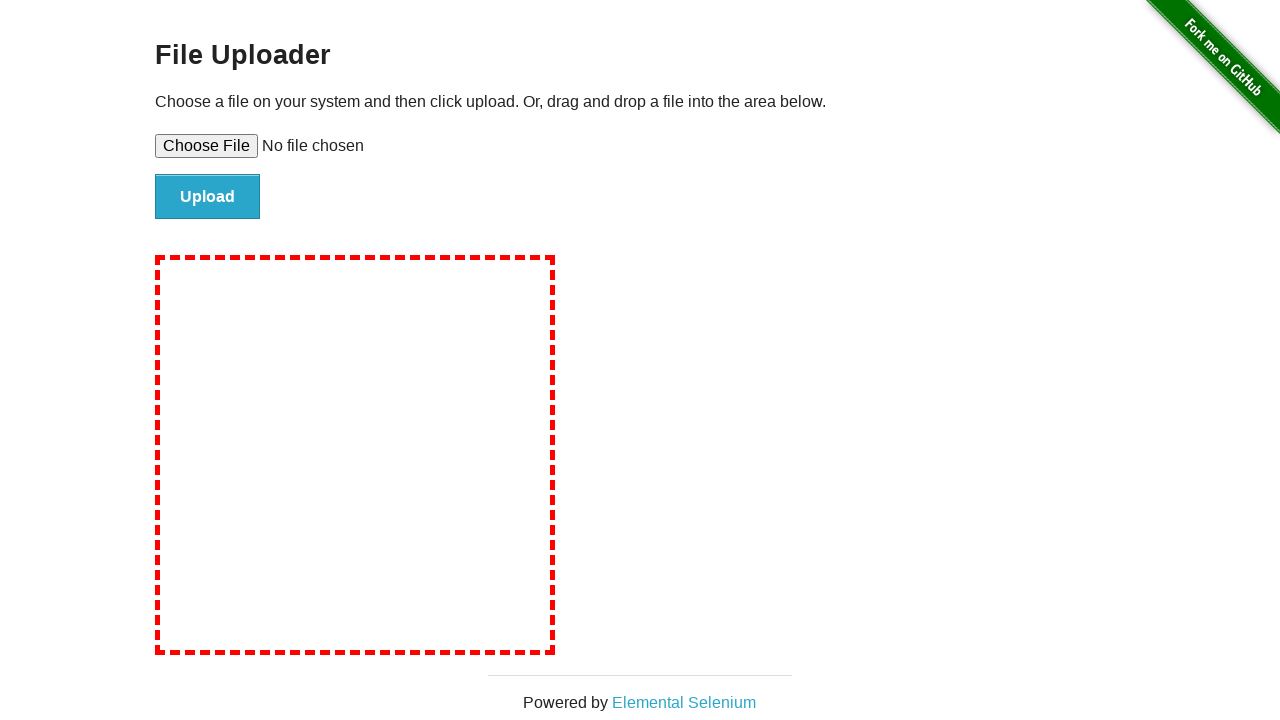

Created temporary test file for upload
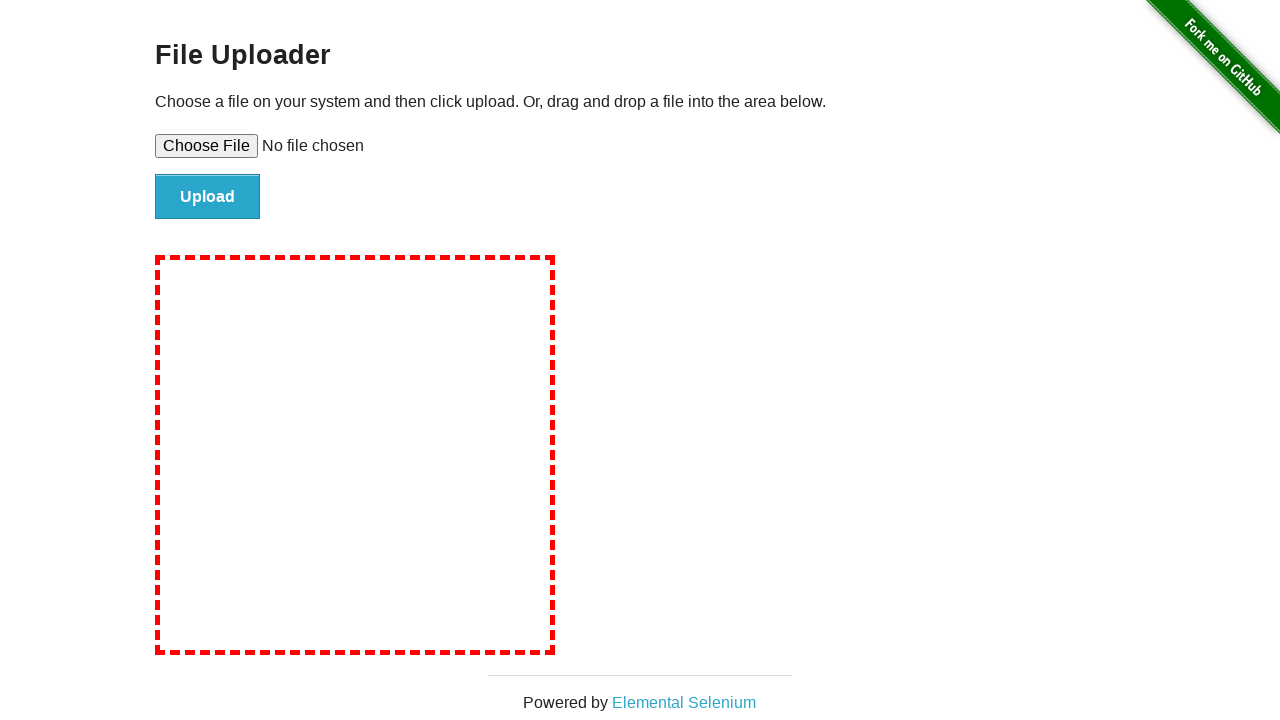

Selected test file for upload via file input field
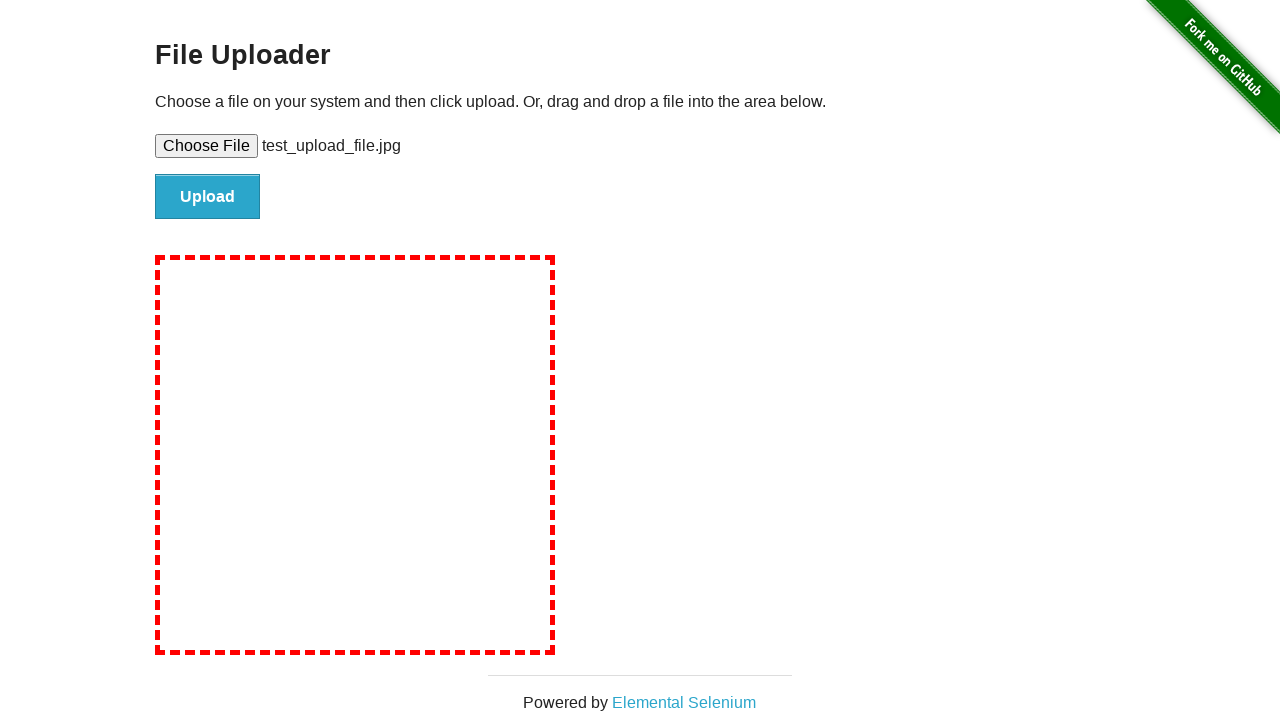

Located the file input element
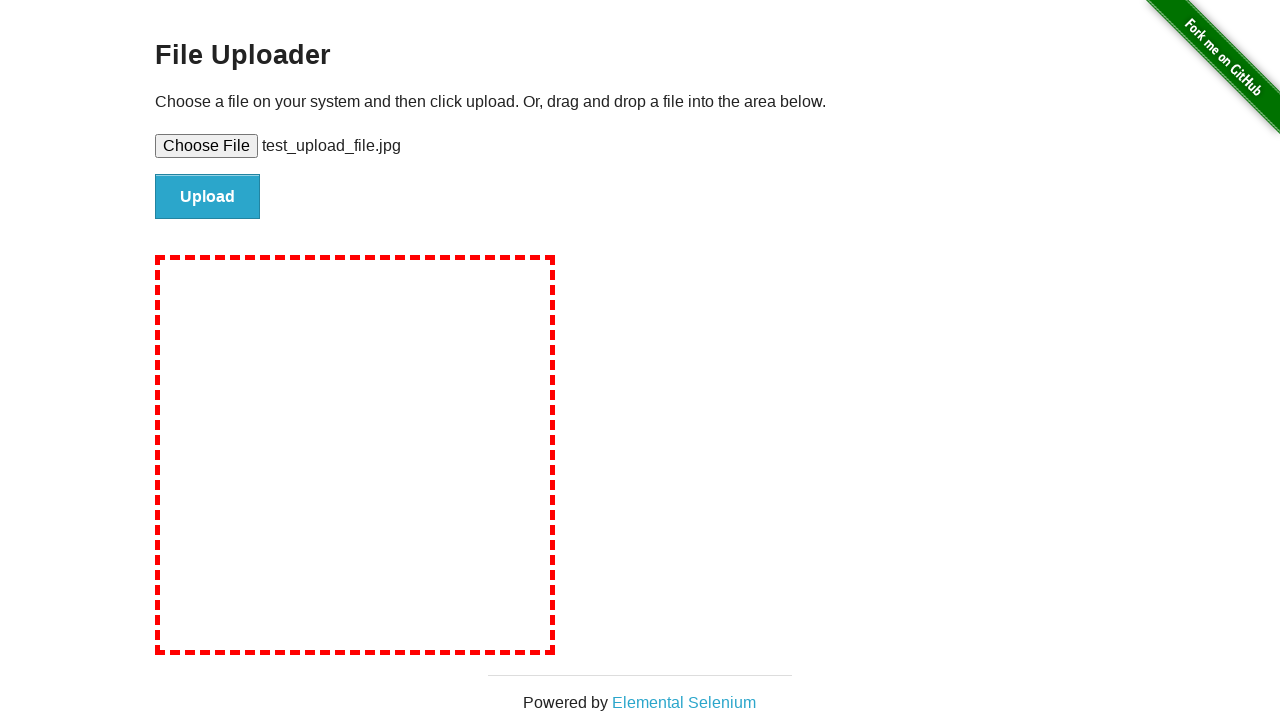

Retrieved file input value: C:\fakepath\test_upload_file.jpg
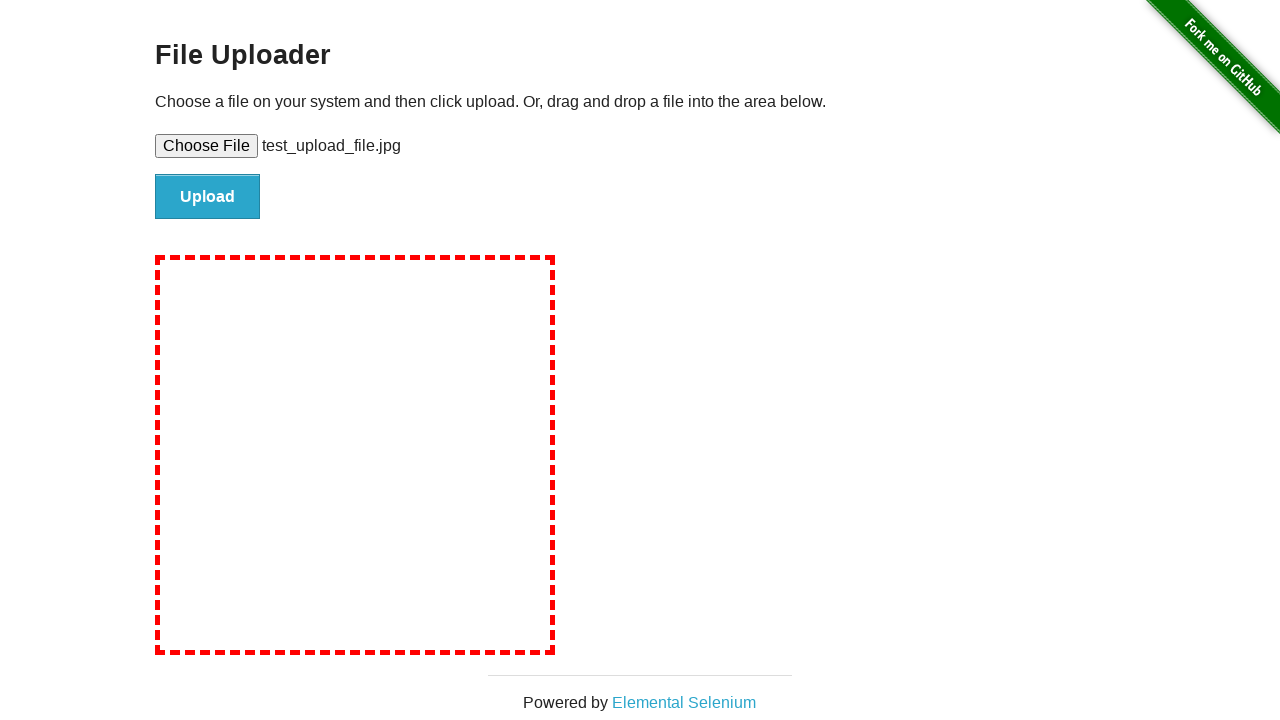

Removed temporary test file
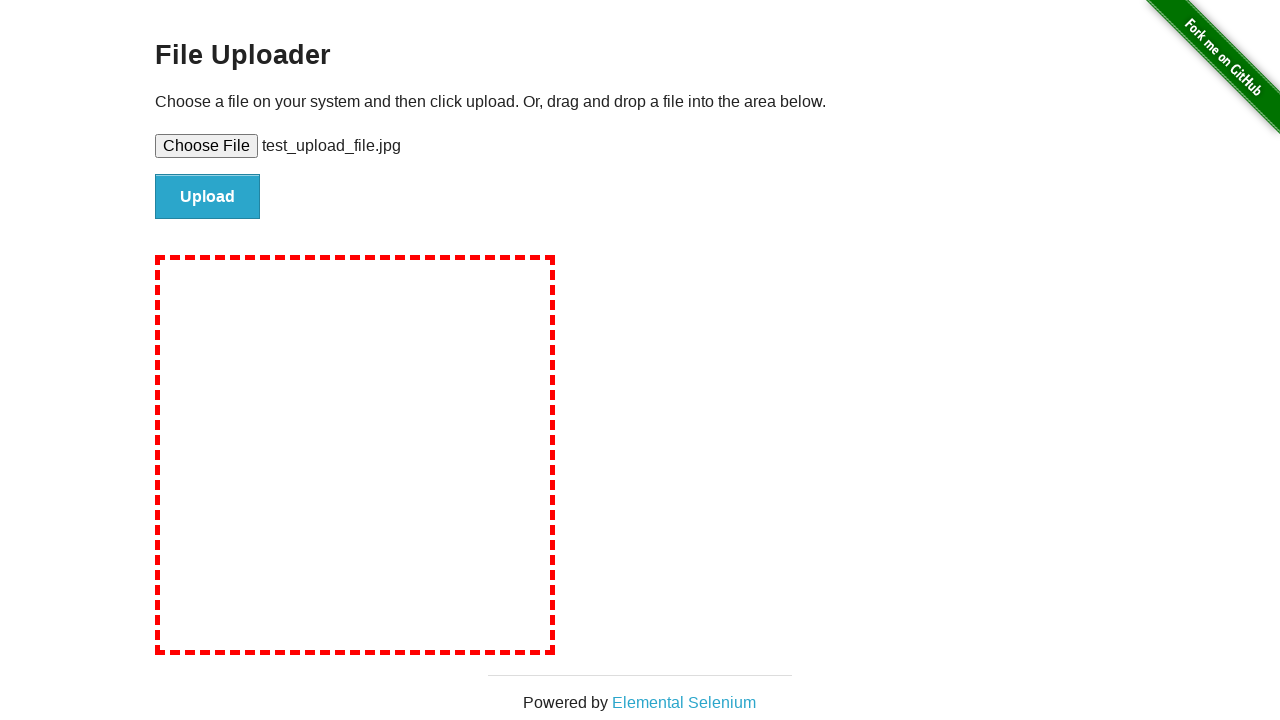

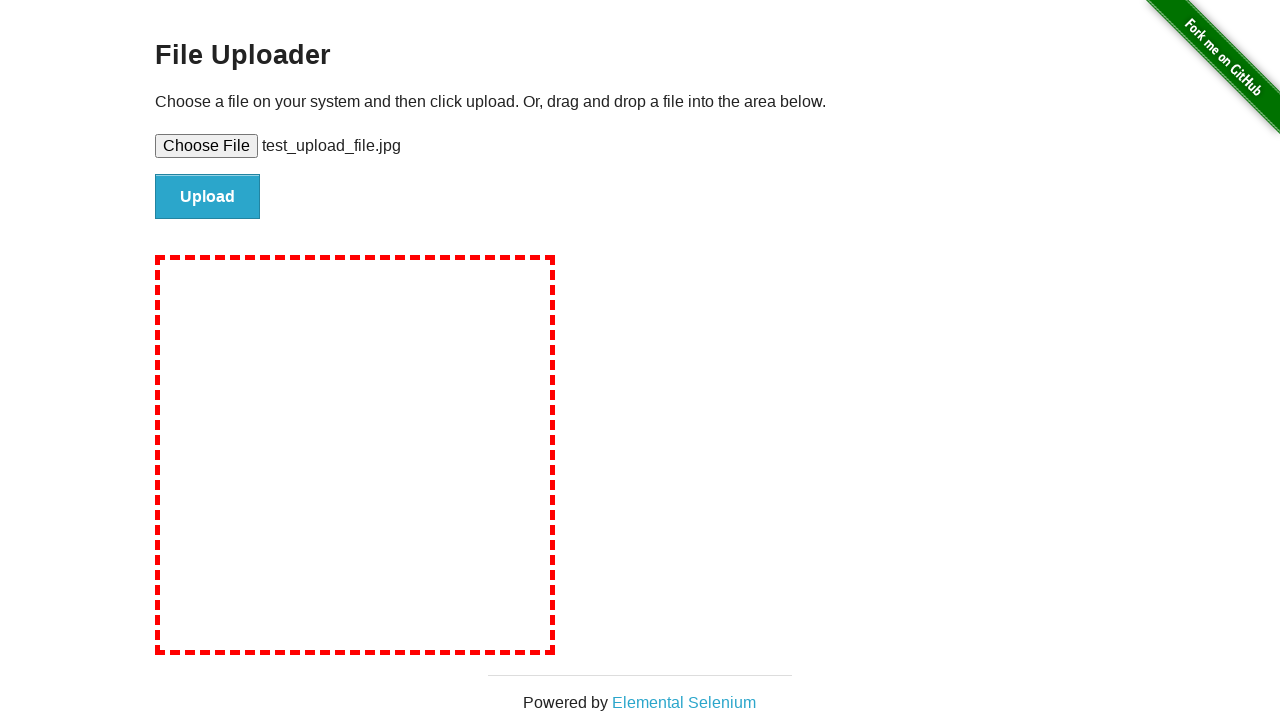